Navigates to Automation Exercise website and clicks on the Signup link using partial link text locator

Starting URL: https://www.automationexercise.com/

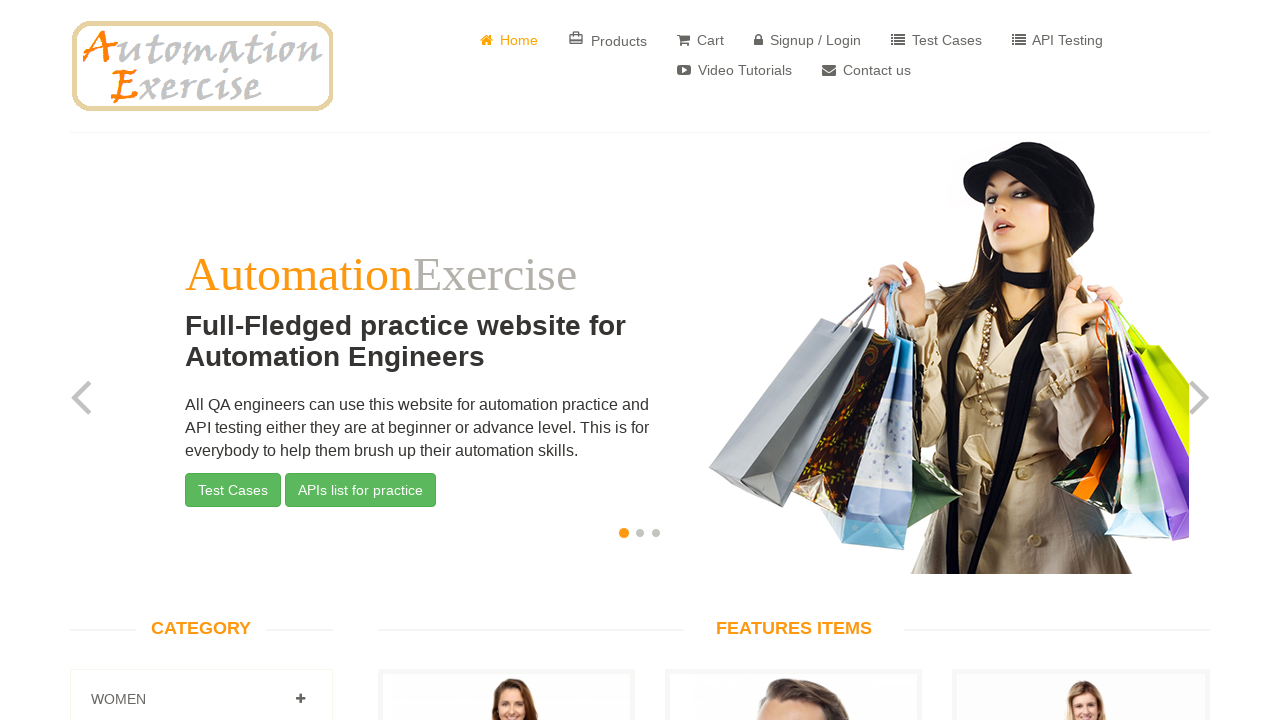

Navigated to Automation Exercise website
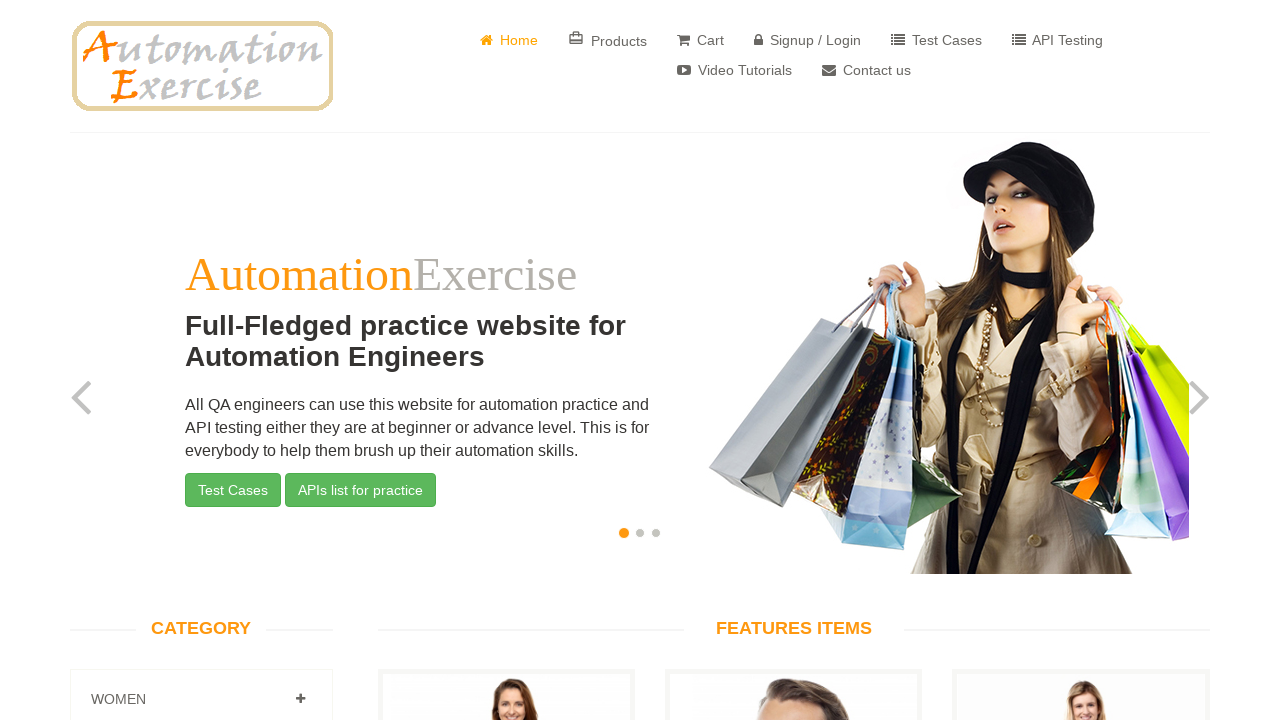

Clicked on Signup link at (808, 40) on a:has-text('Signup')
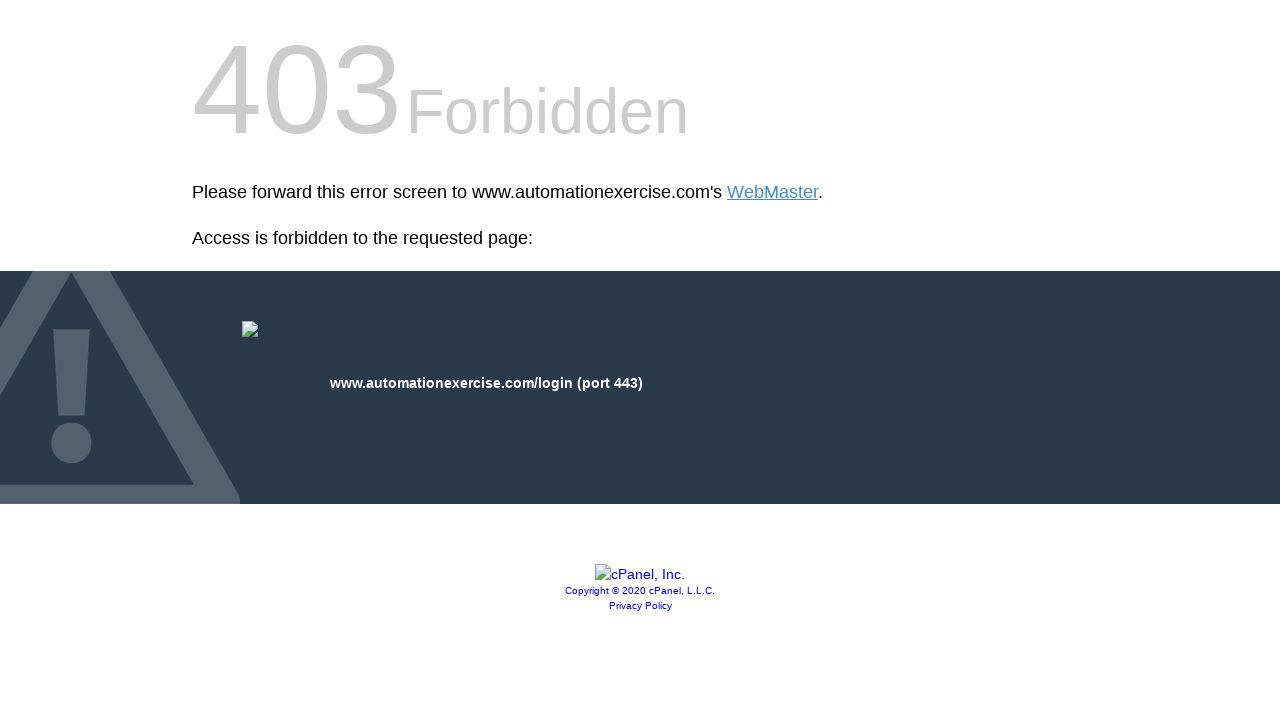

Page navigation completed and network idle
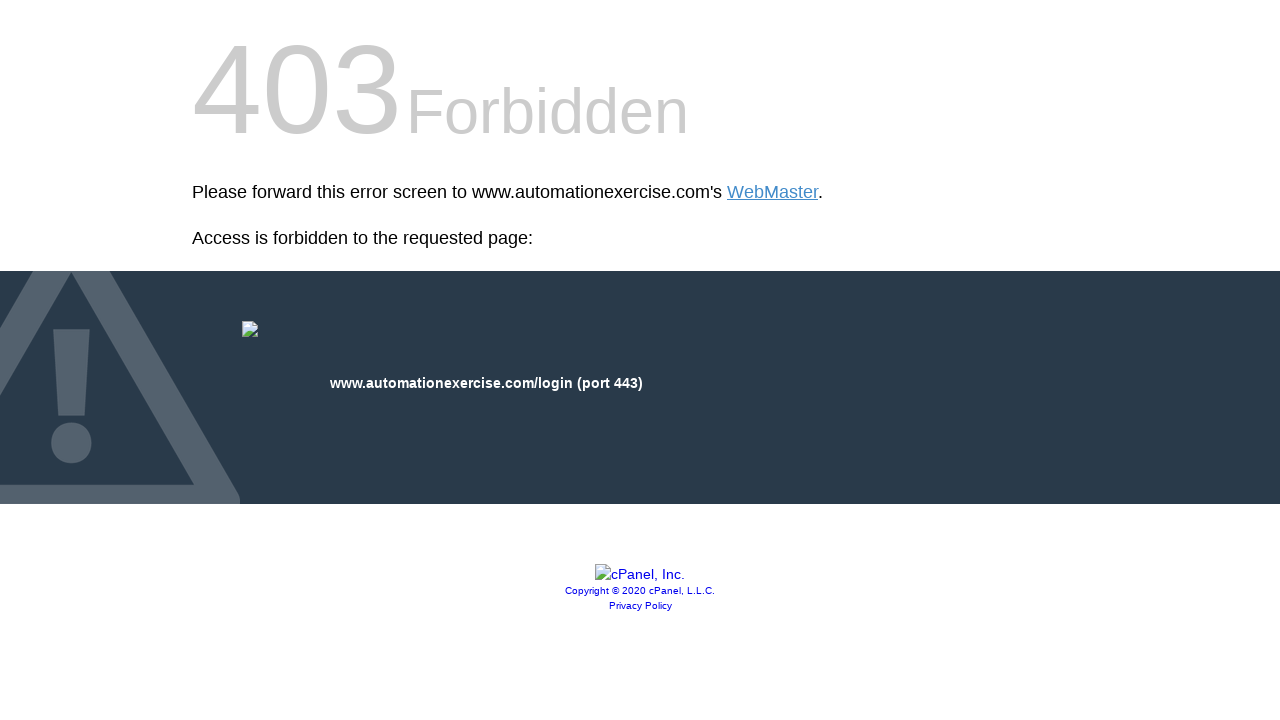

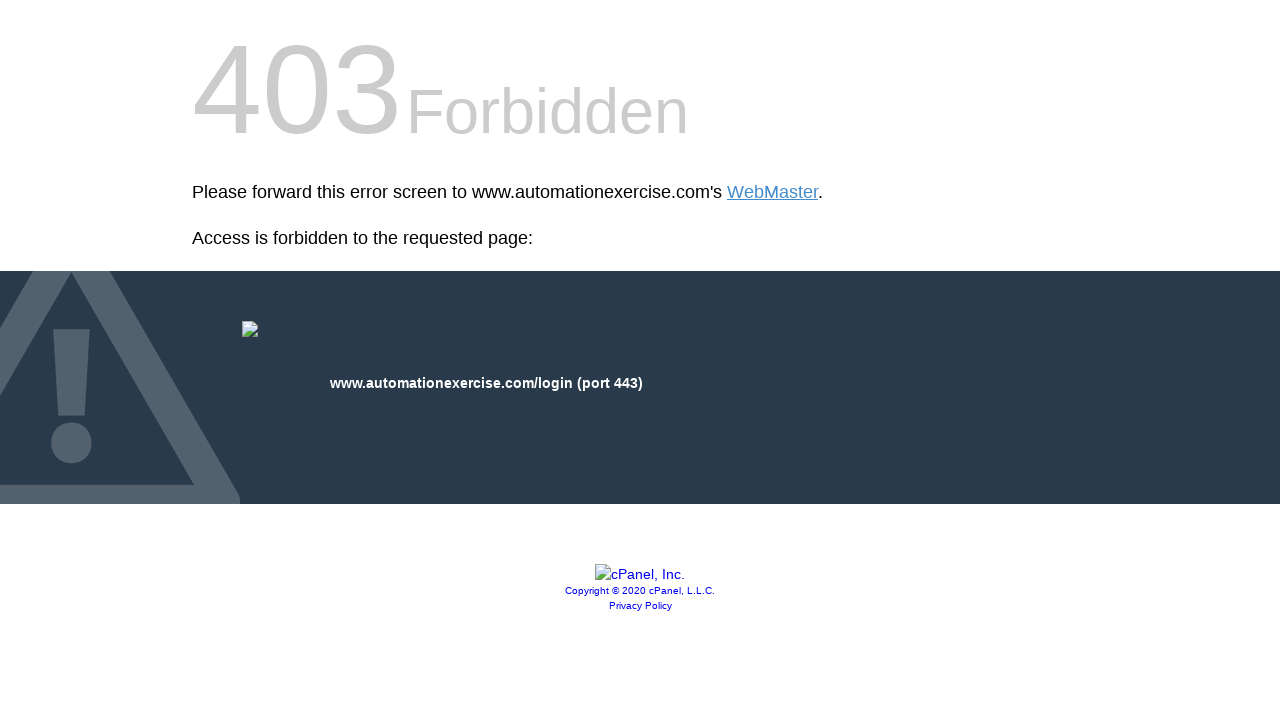